Tests that clicking on a link to assets.serlo.org correctly opens the PDF without showing an error page.

Starting URL: https://serlo.org/transparenz

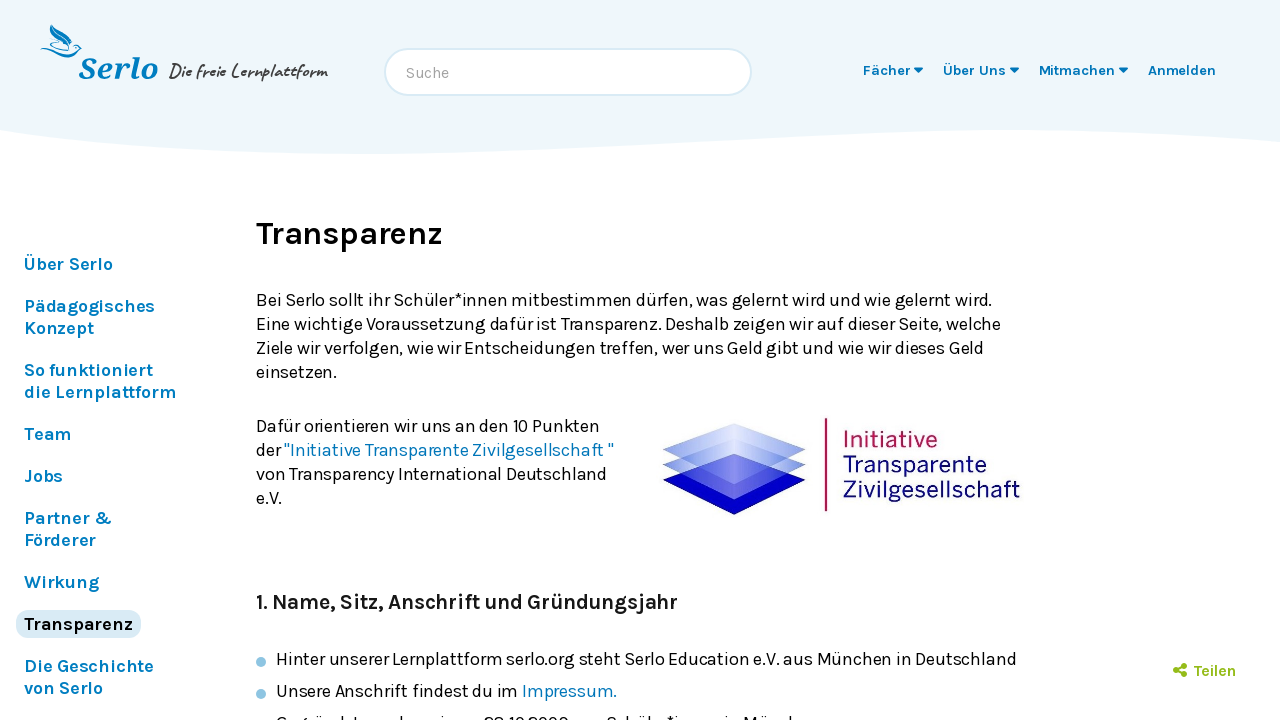

Navigated to transparenz page
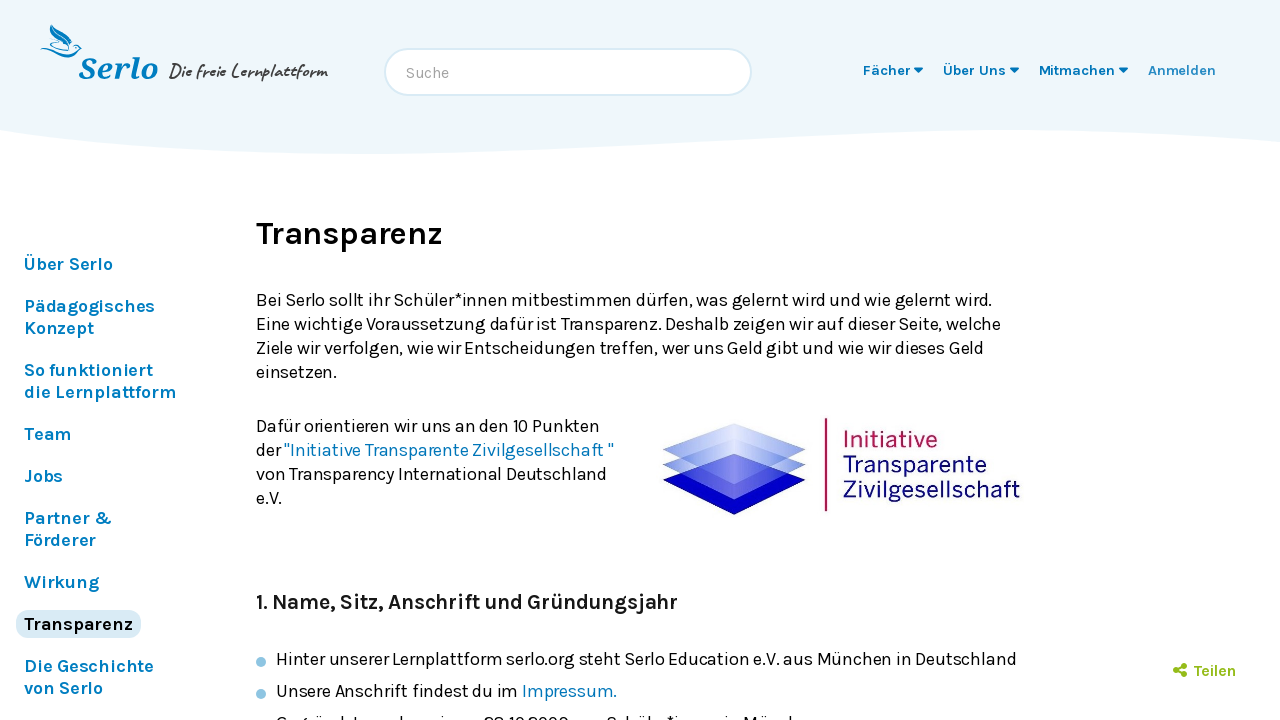

Clicked on yearly report link for 2010 at (414, 361) on text=Serlo Education Jahresbericht 2010
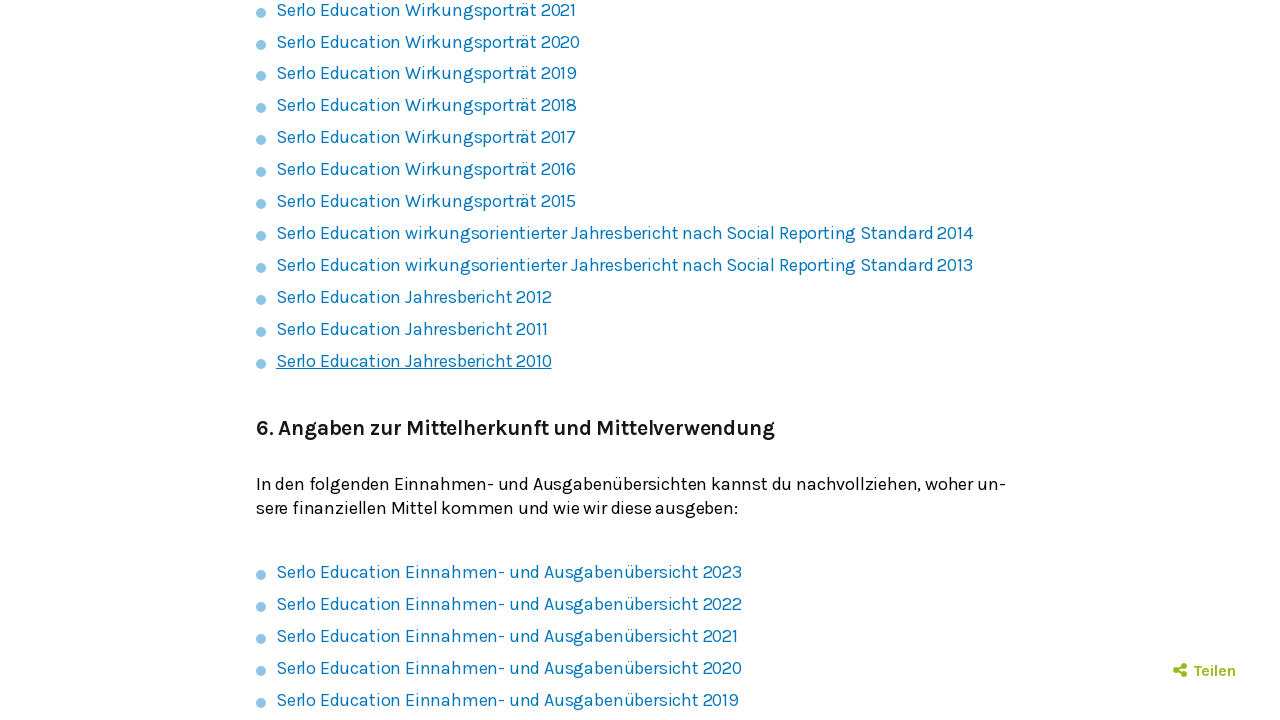

Waited 2 seconds for page to load
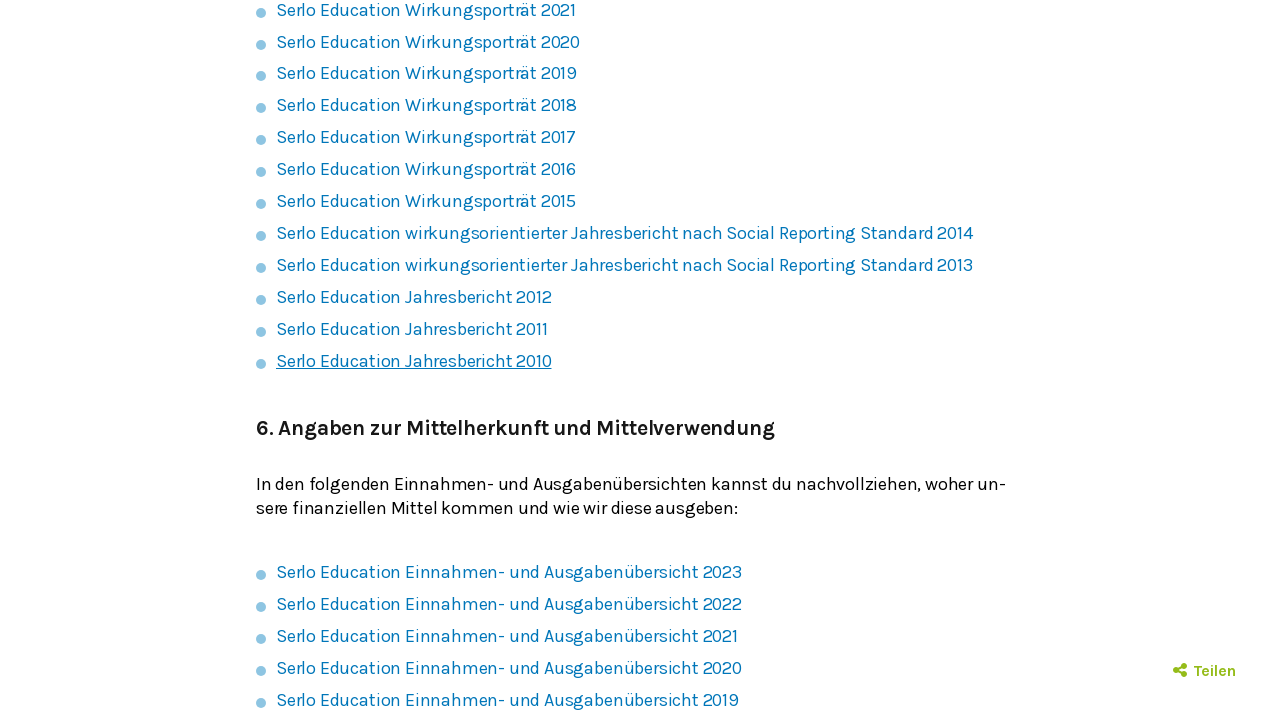

Verified that no error page is shown
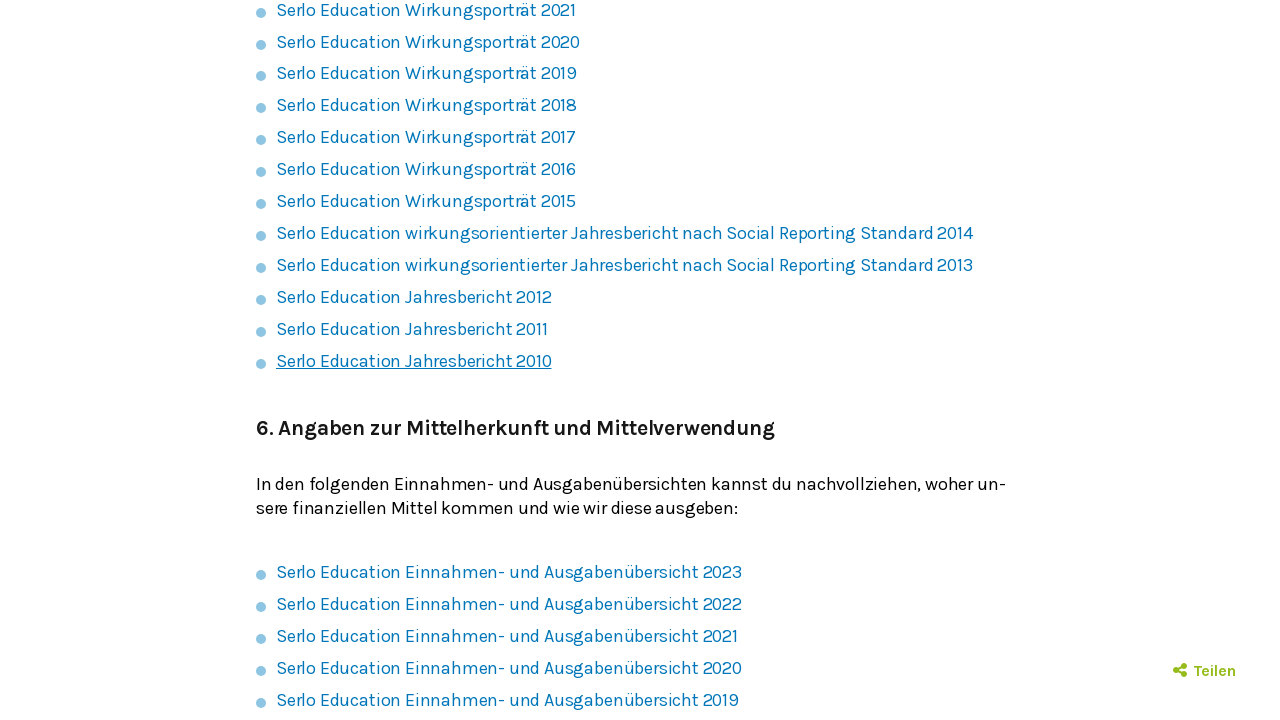

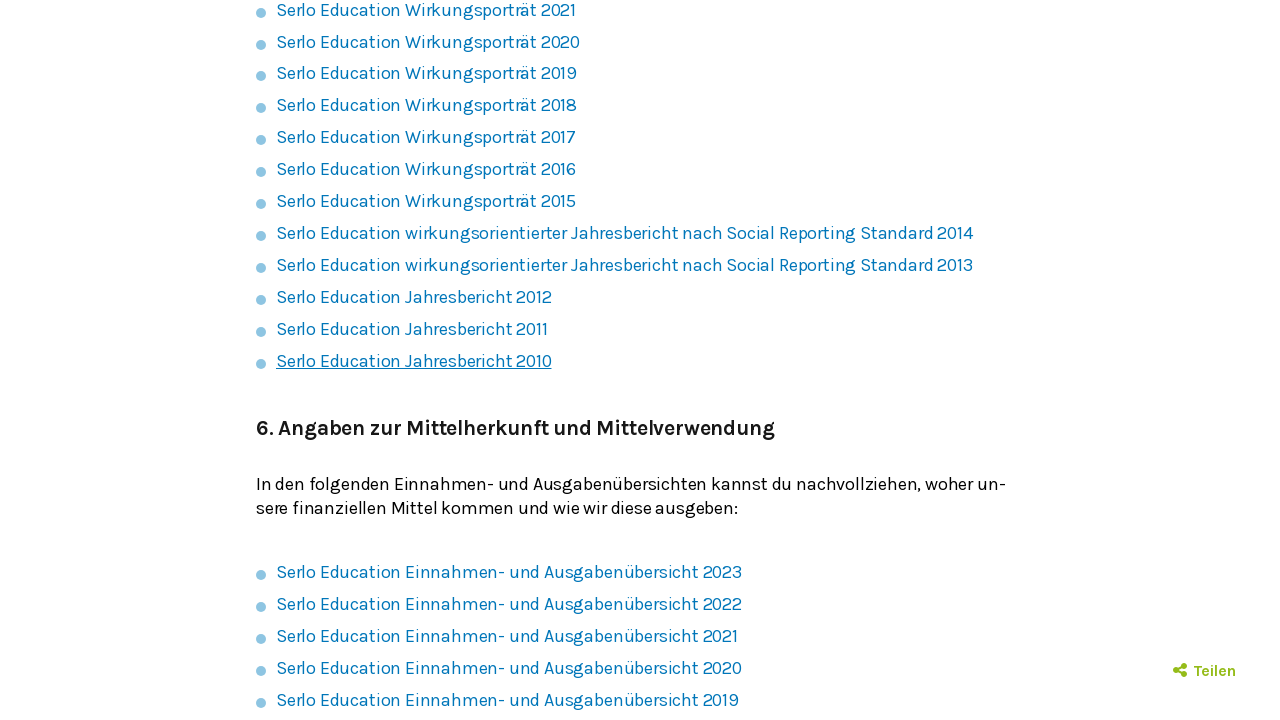